Tests password validation by entering a valid 7-character password and submitting the form

Starting URL: https://testpages.eviltester.com/styled/apps/7charval/simple7charvalidation.html

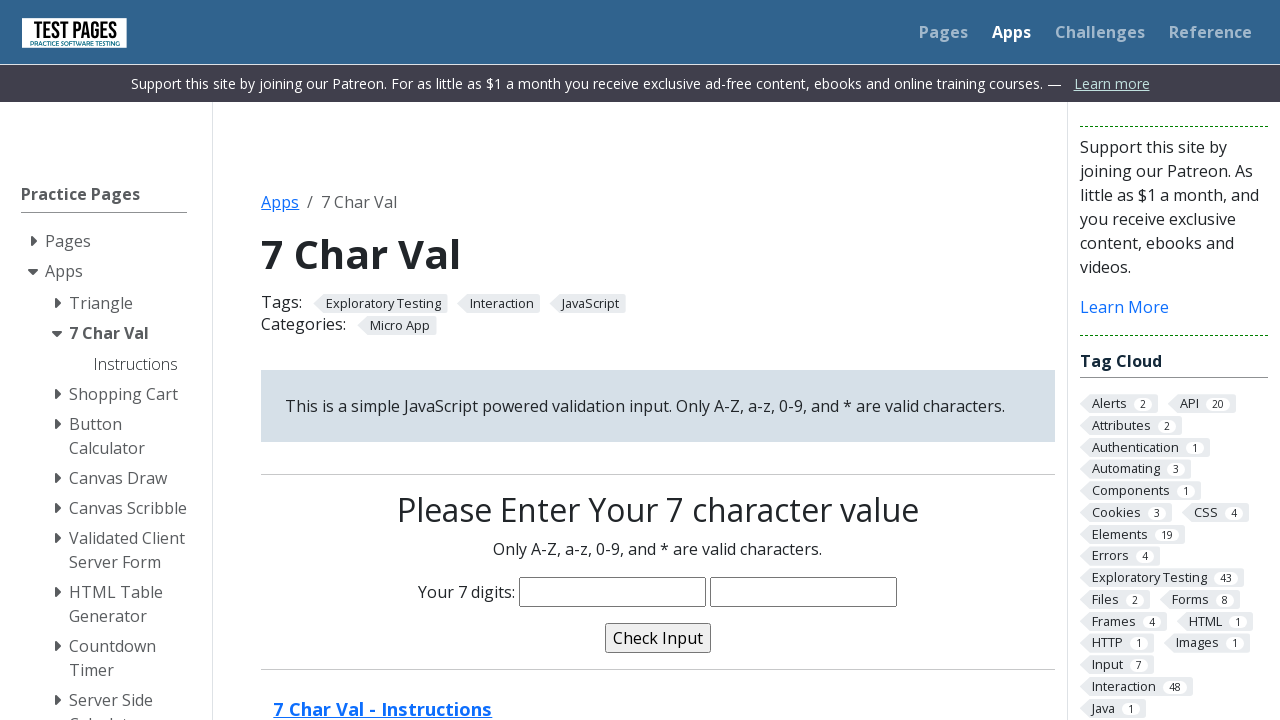

Entered valid 7-character password 'Ars123*' in the password field on input[name='characters']
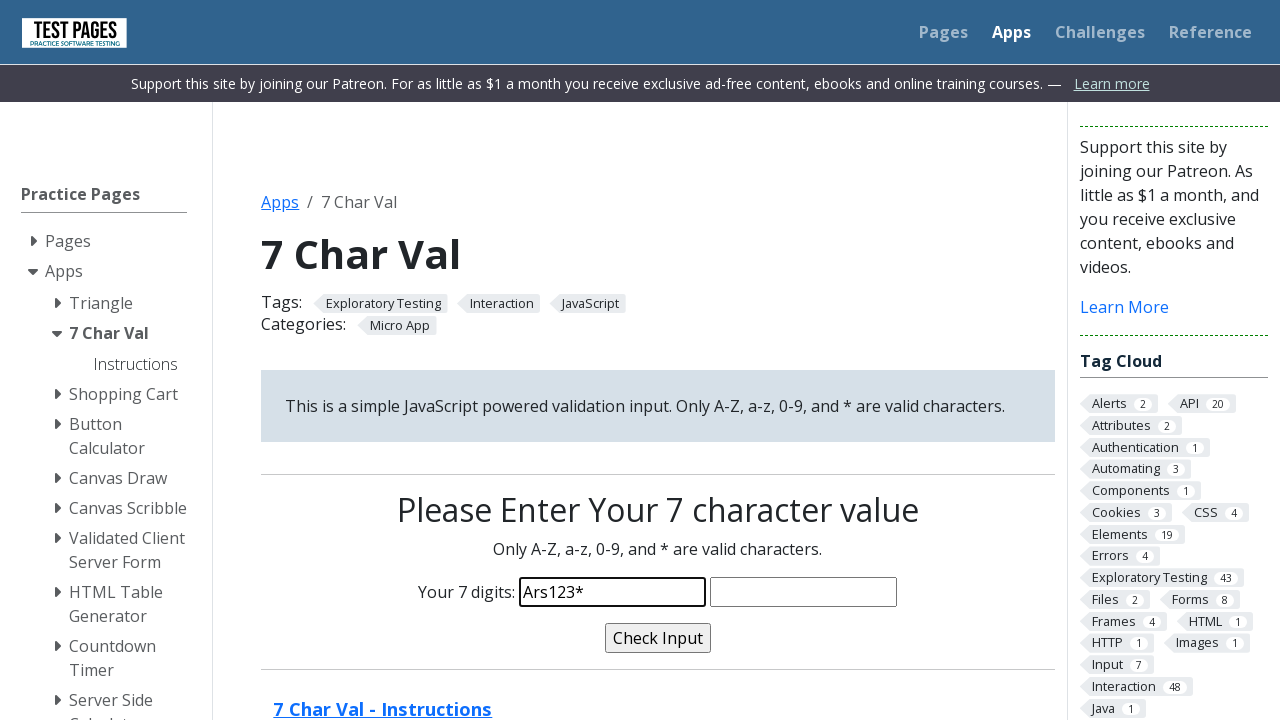

Clicked the submit button to validate the password at (658, 638) on input[type='button']
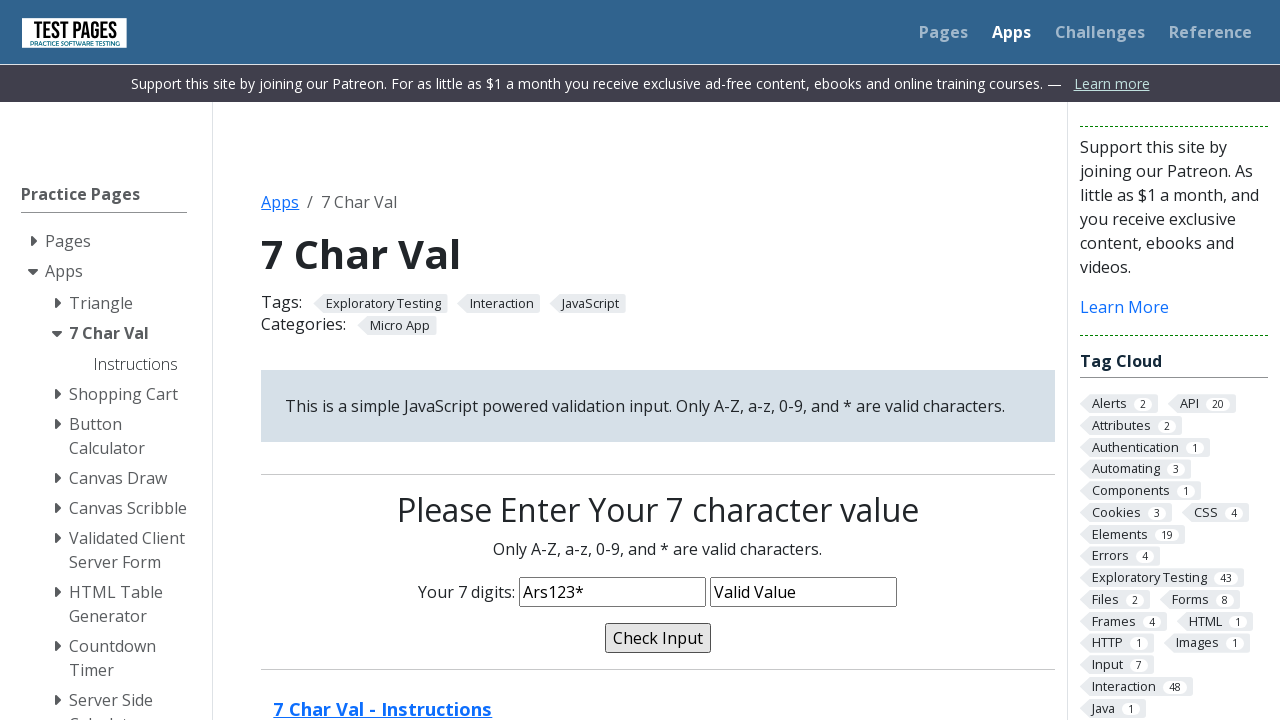

Waited for page to load after form submission
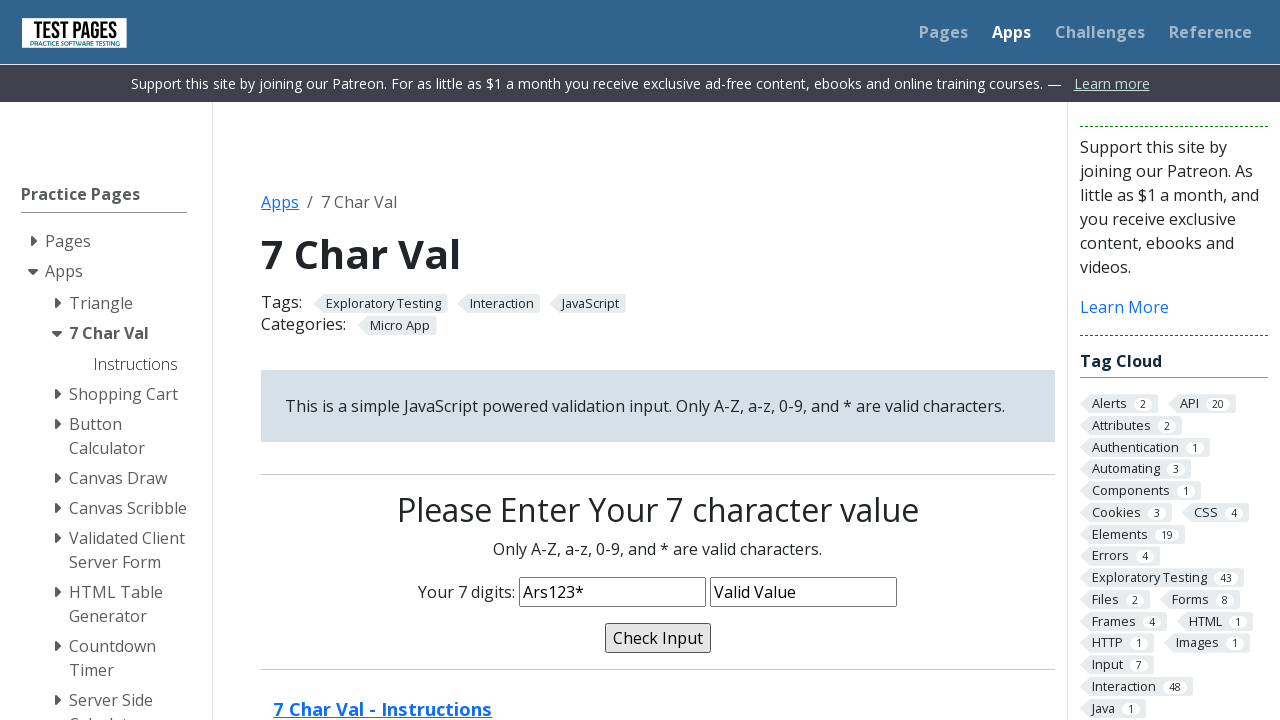

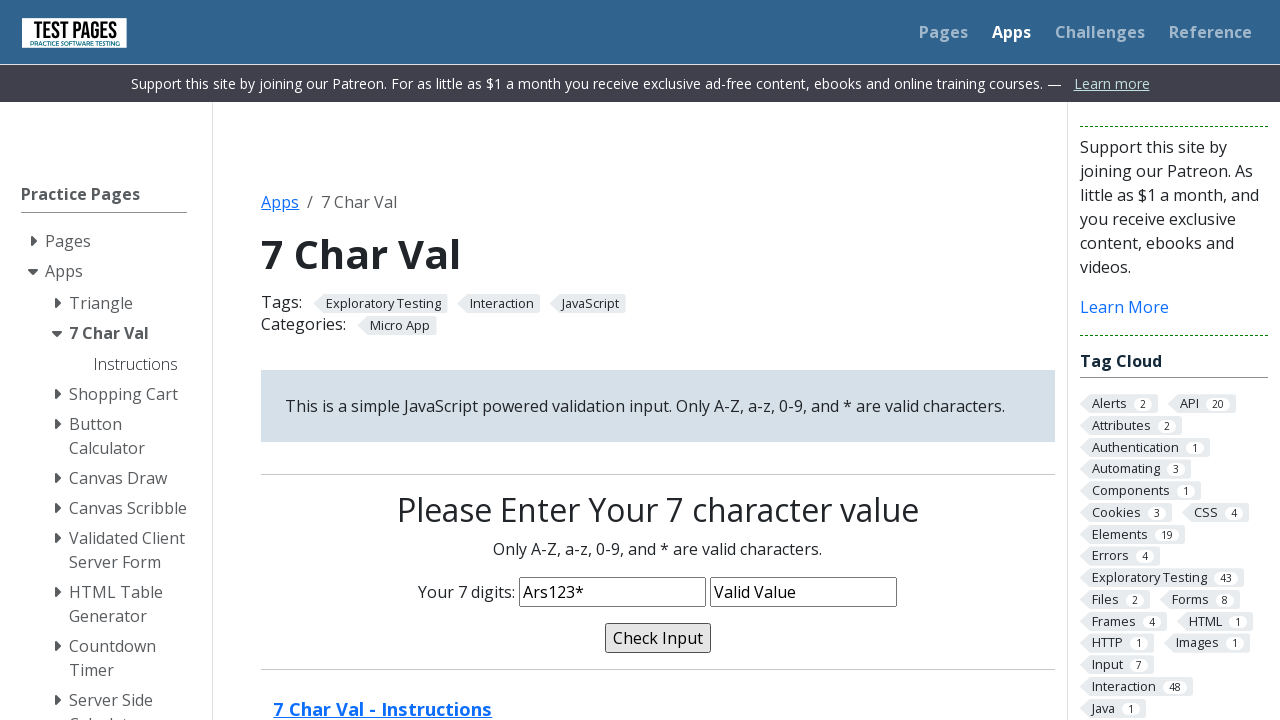